Tests window handling by clicking button to open a new window, switching to it, and verifying the sample heading text

Starting URL: https://demoqa.com/browser-windows

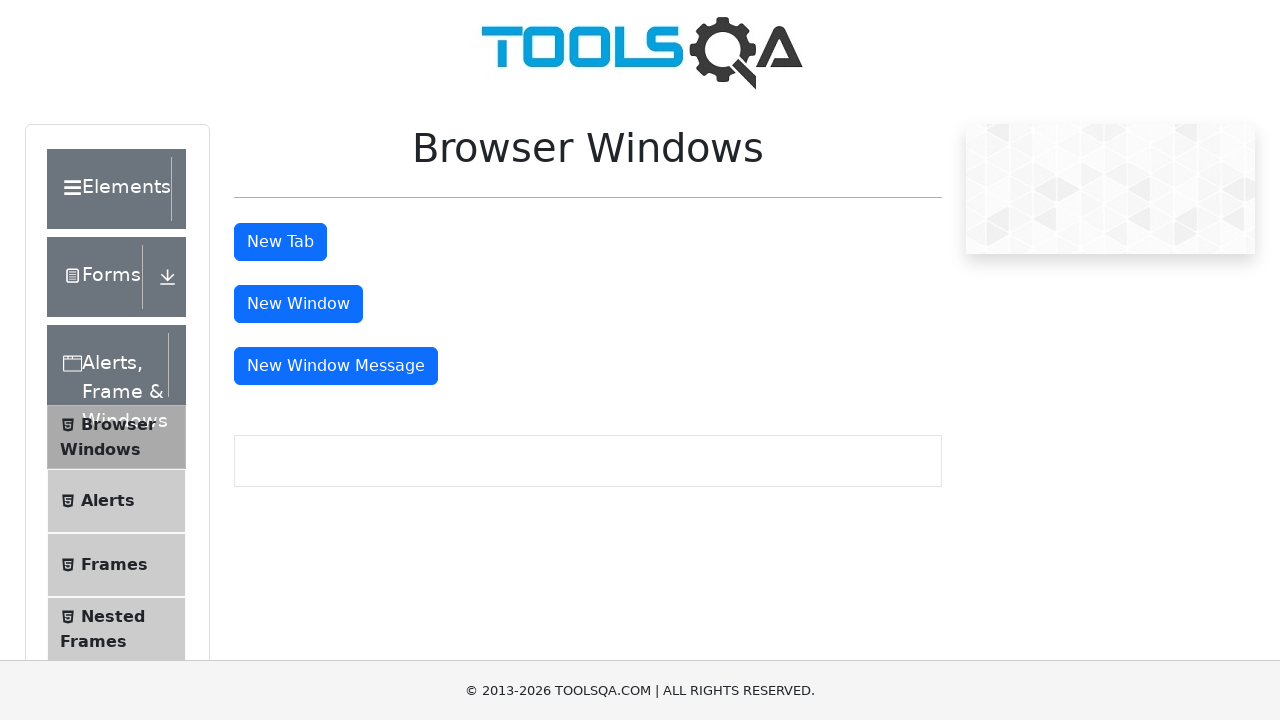

Clicked window button to open new window at (298, 304) on #windowButton
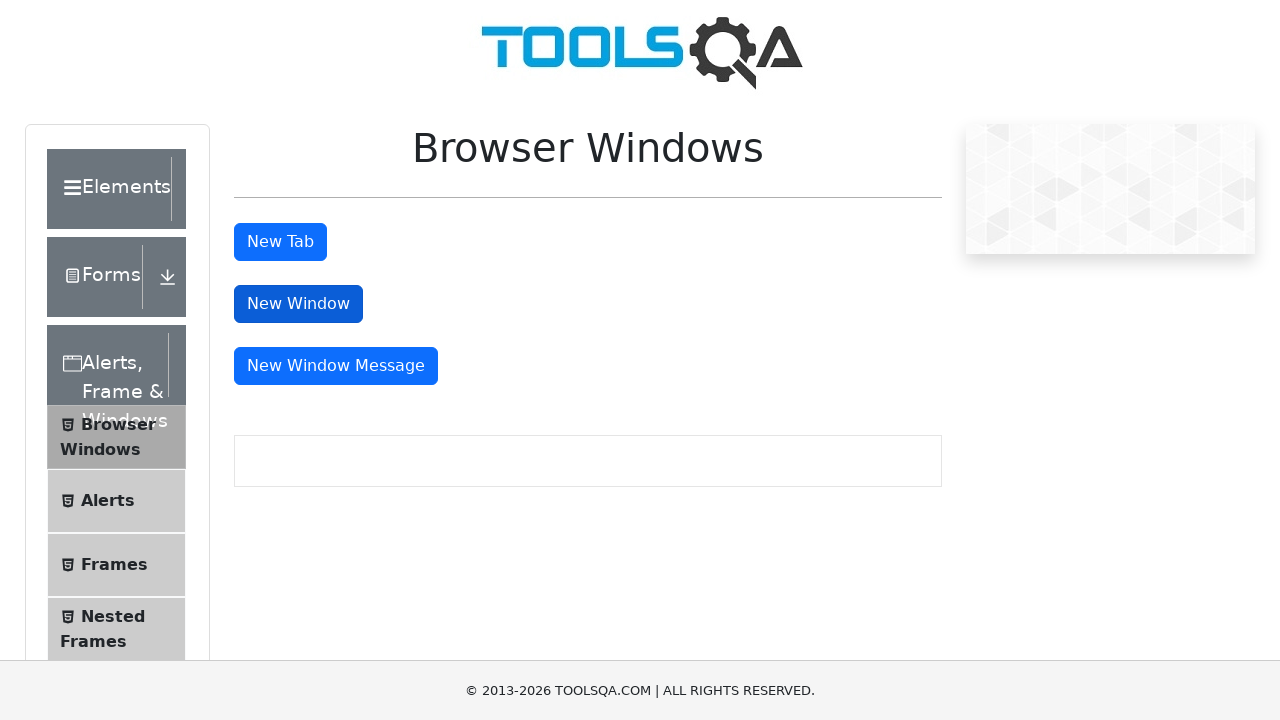

Captured new window page object
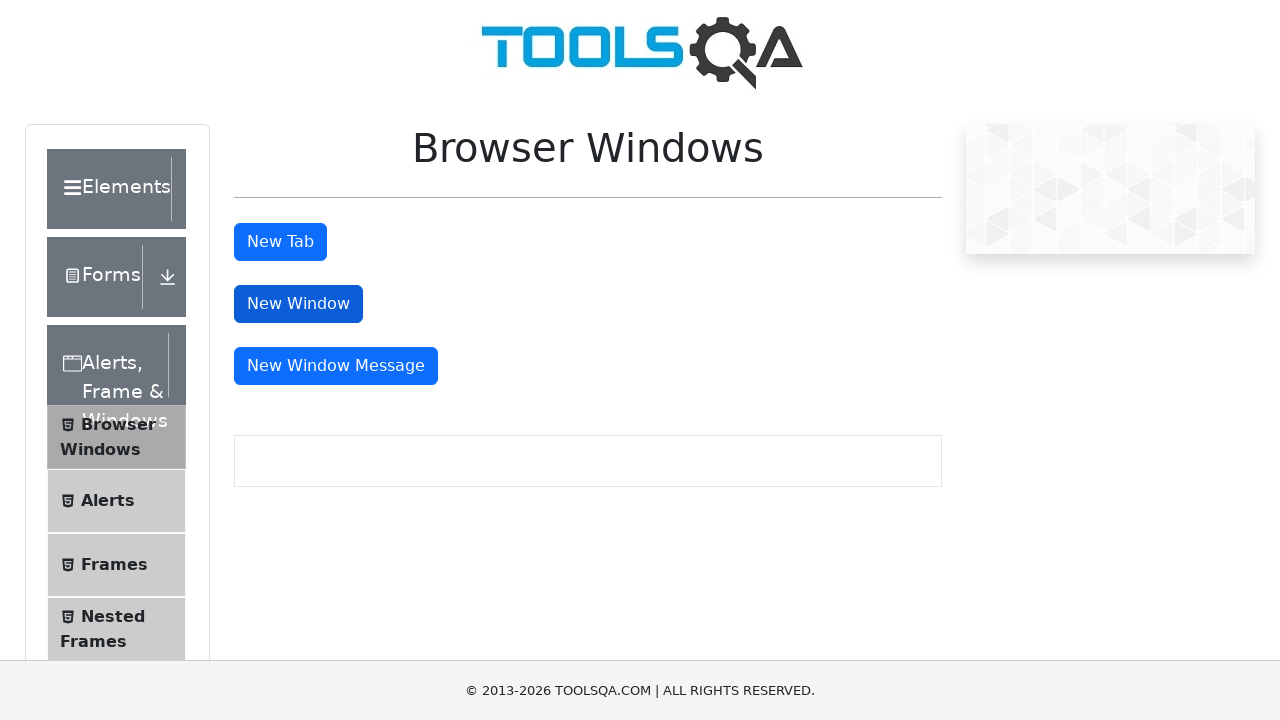

New window page loaded completely
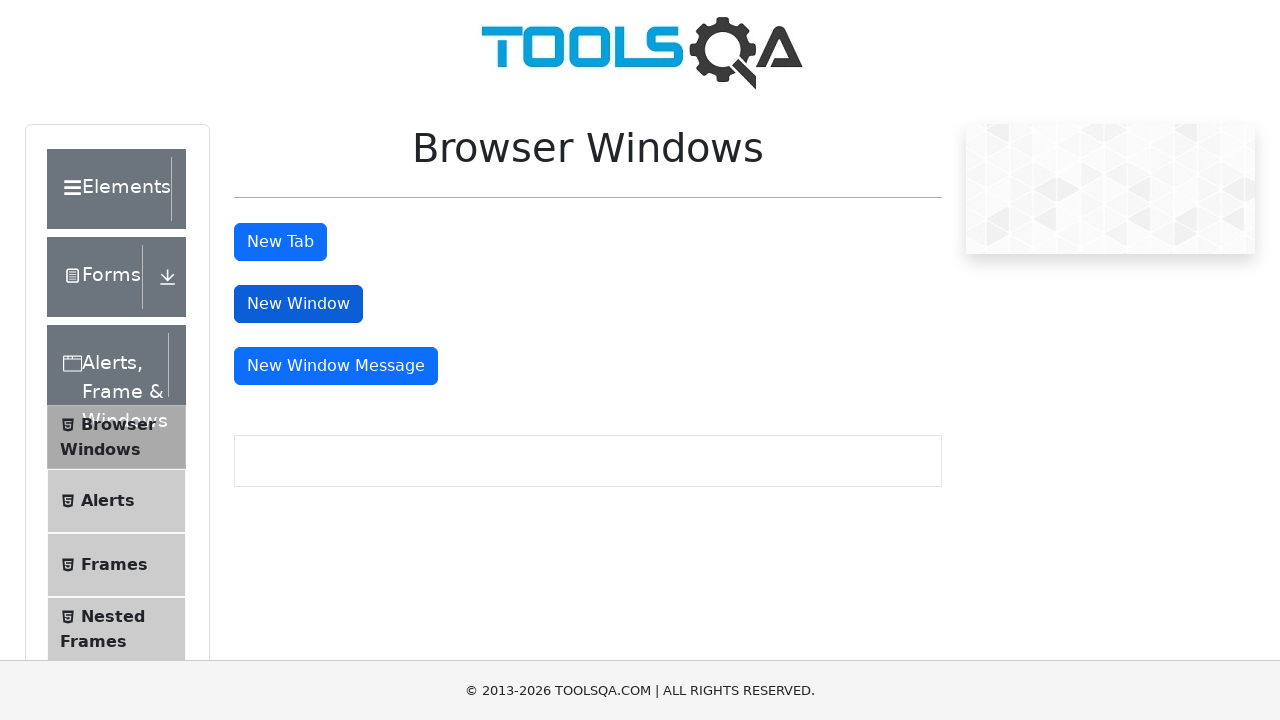

Retrieved sample heading text from new window
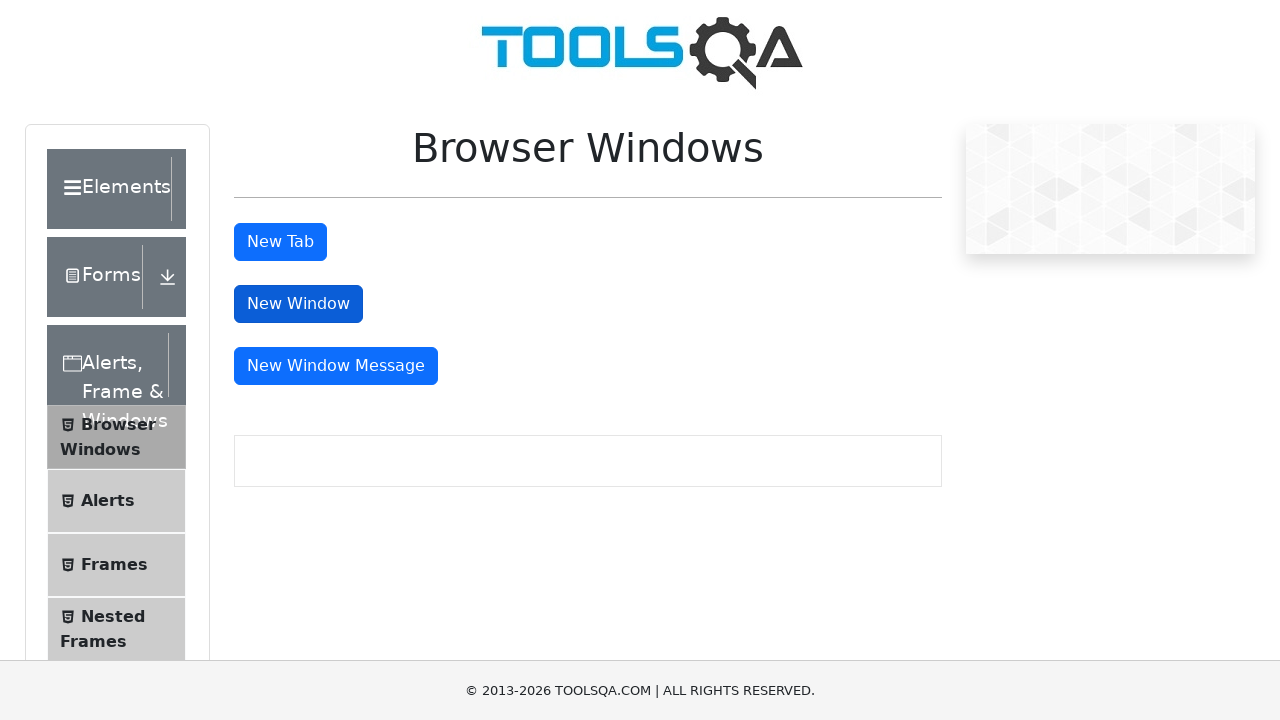

Verified that sample heading contains 'This is a sample page'
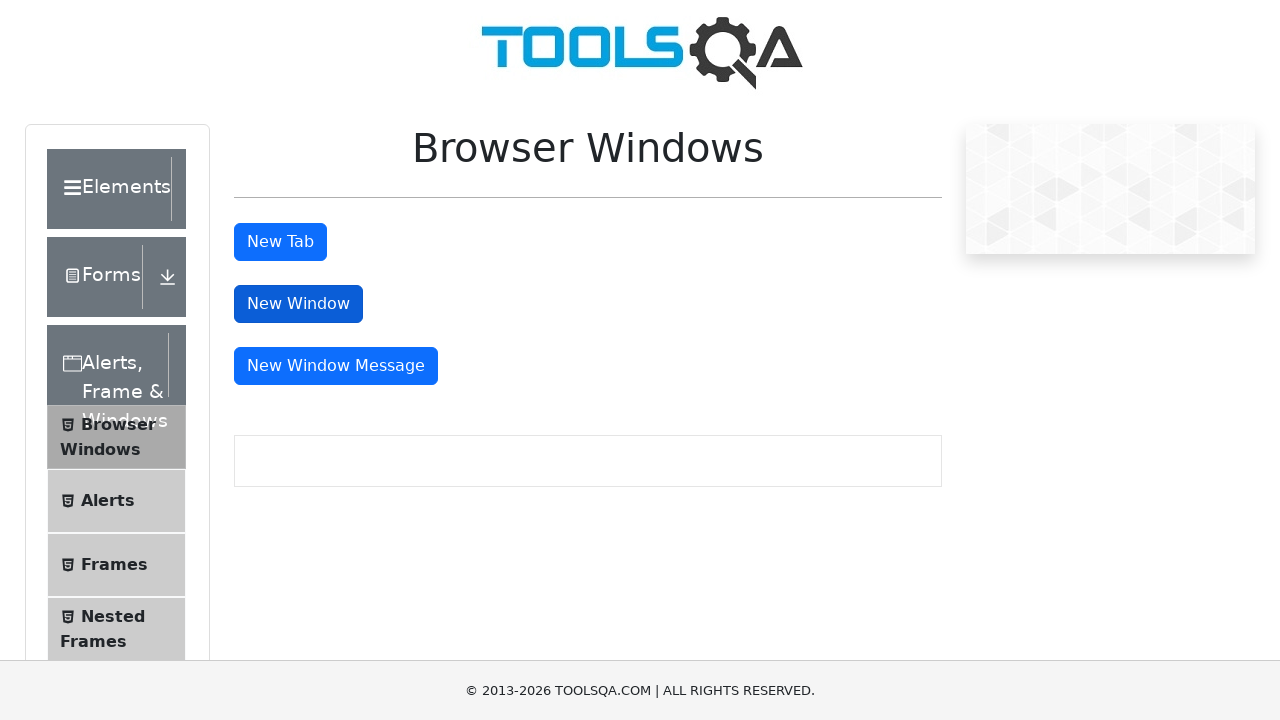

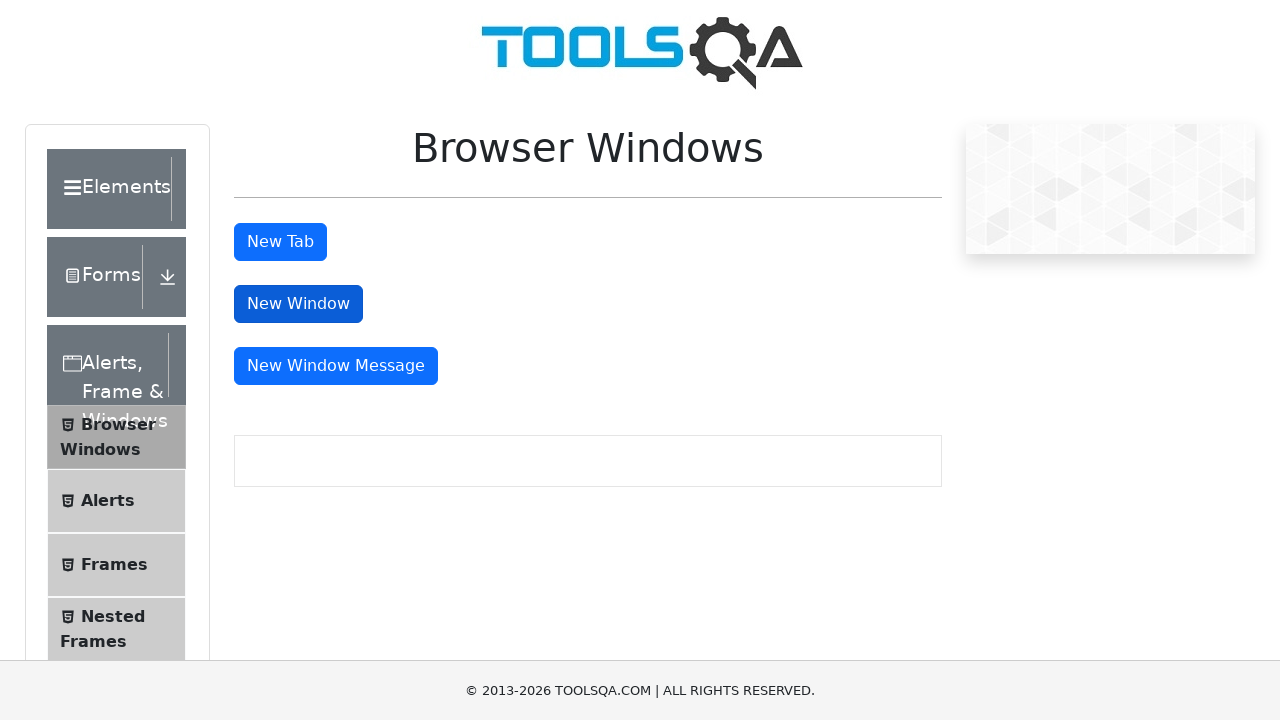